Verifies that the browser navigates to the correct URL for the automation practice form

Starting URL: https://demoqa.com/automation-practice-form

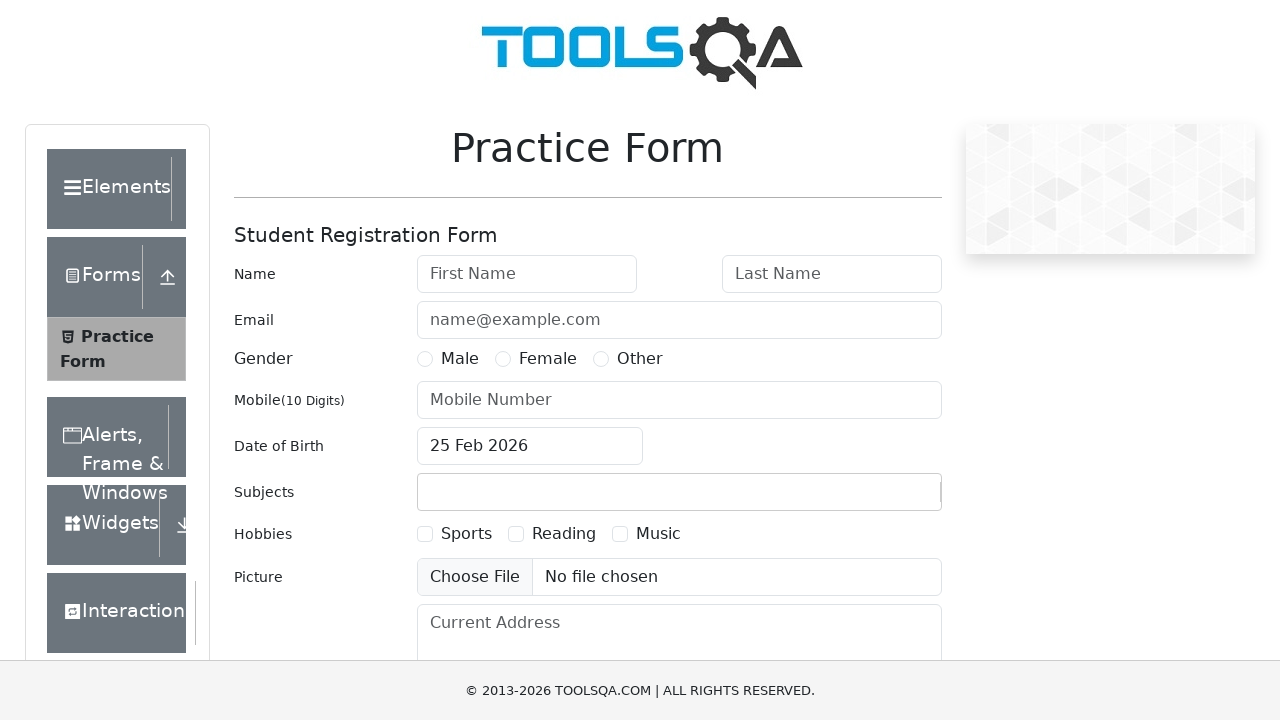

Waited for page to fully load
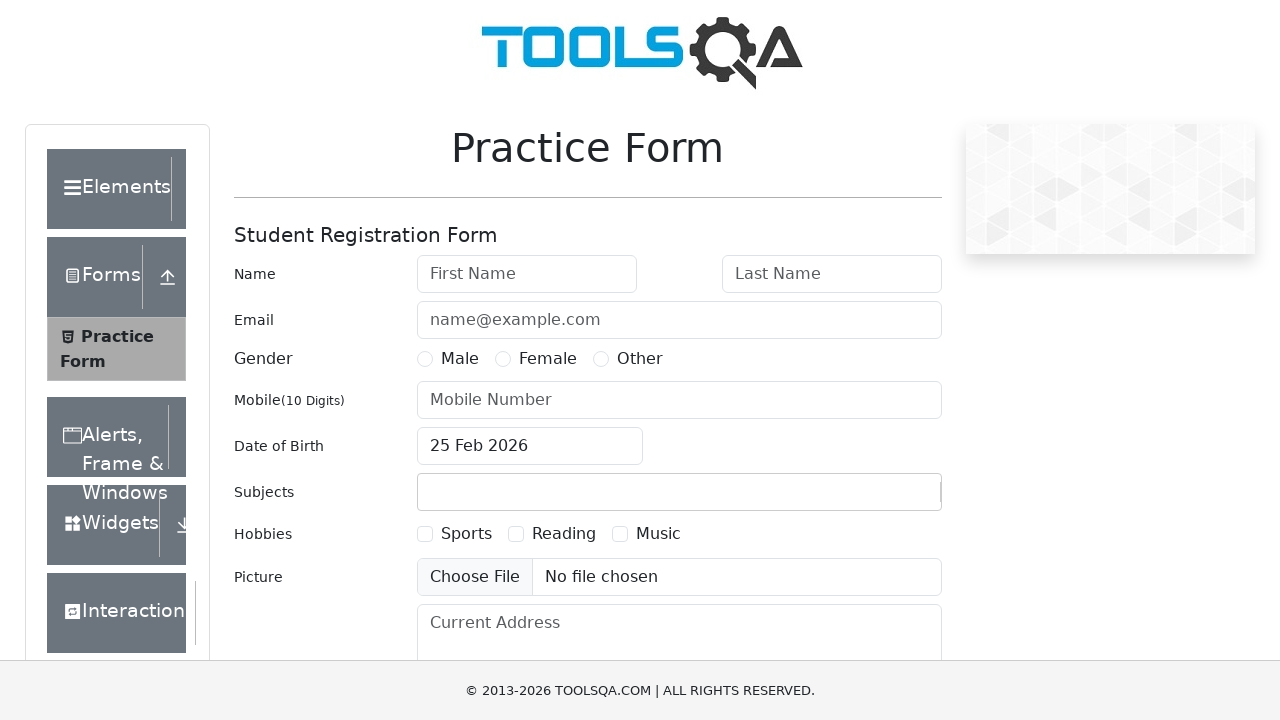

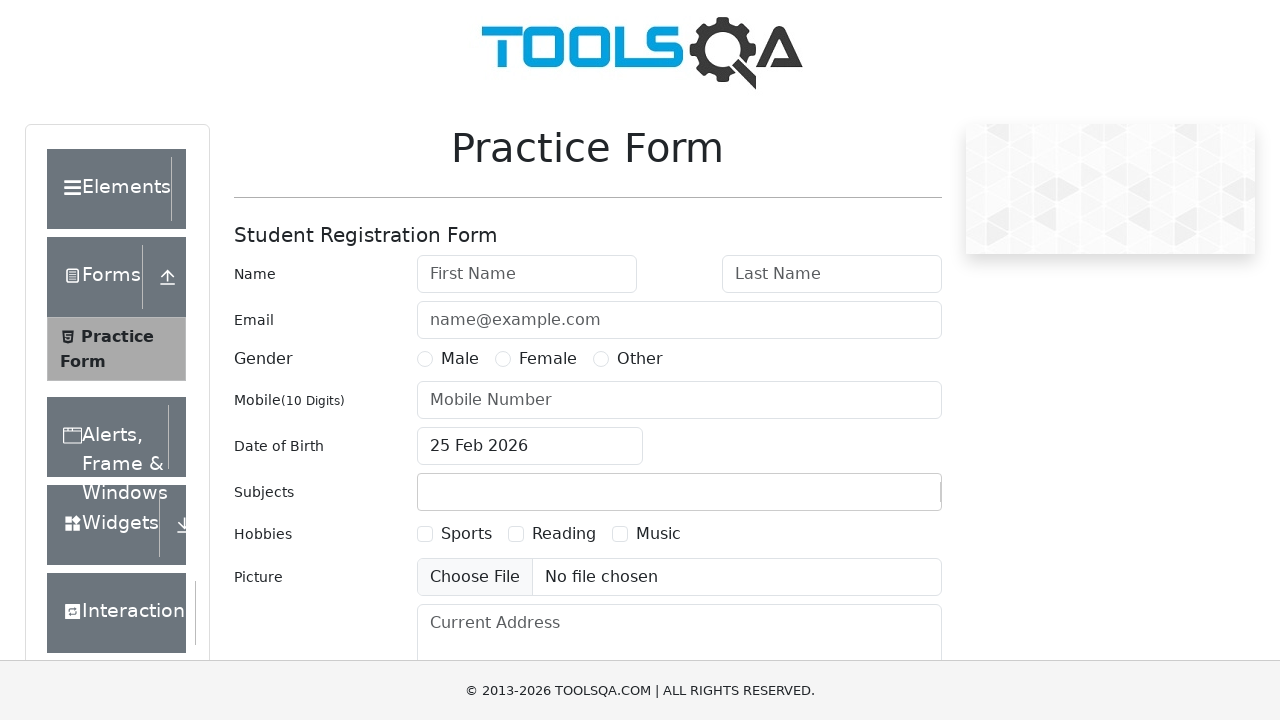